Tests JavaScript prompt dialog by entering text and accepting it

Starting URL: https://the-internet.herokuapp.com/javascript_alerts

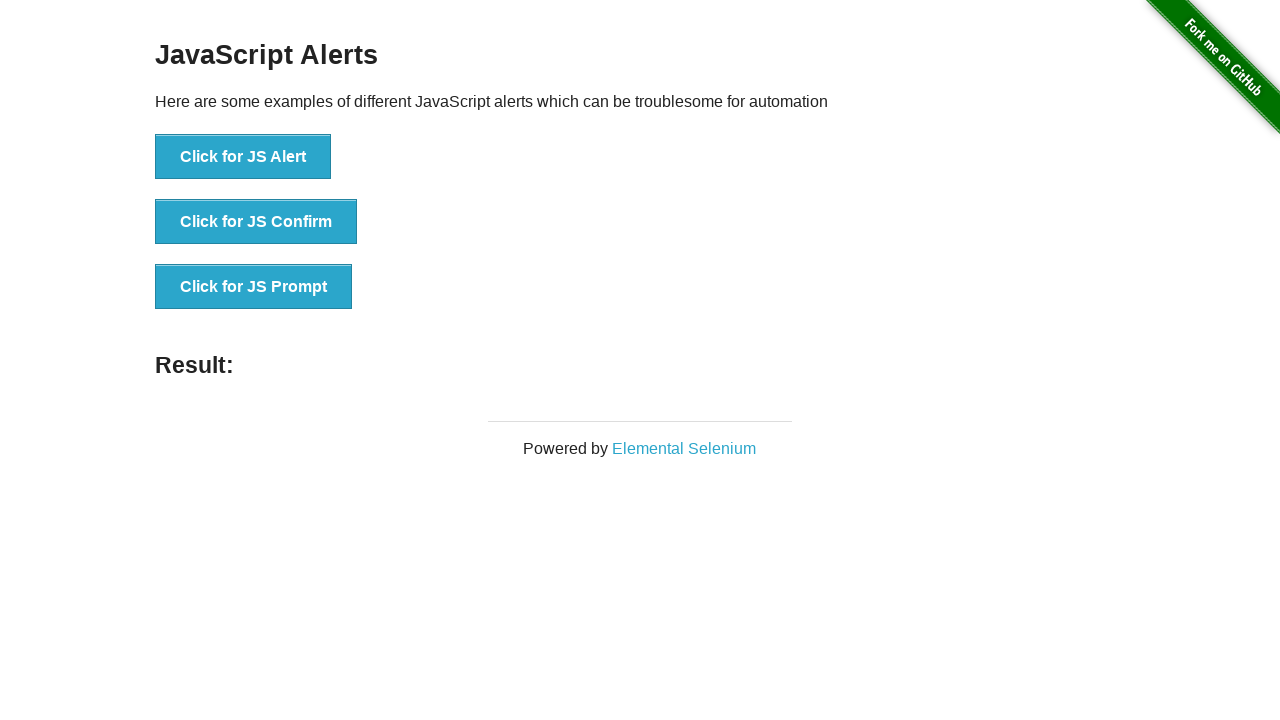

Set up dialog handler to accept prompt with 'hello'
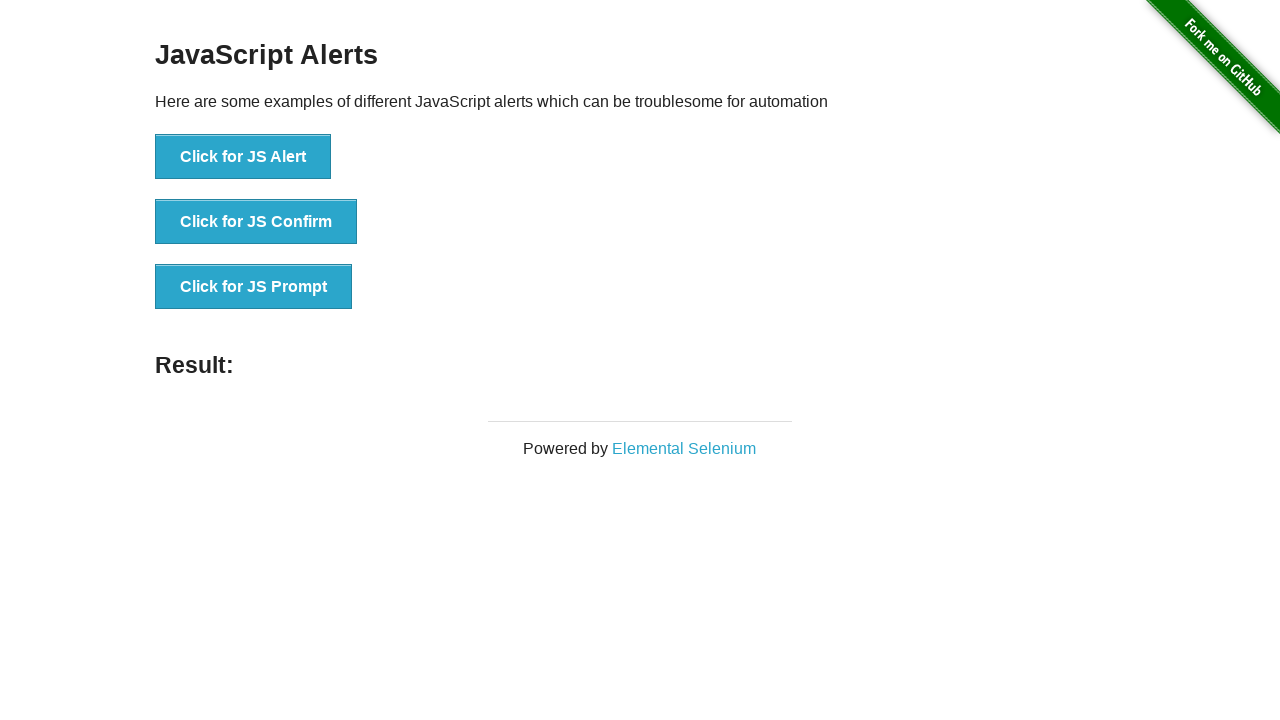

Clicked 'Click for JS Prompt' button to trigger JavaScript prompt dialog at (254, 287) on xpath=//button[.='Click for JS Prompt']
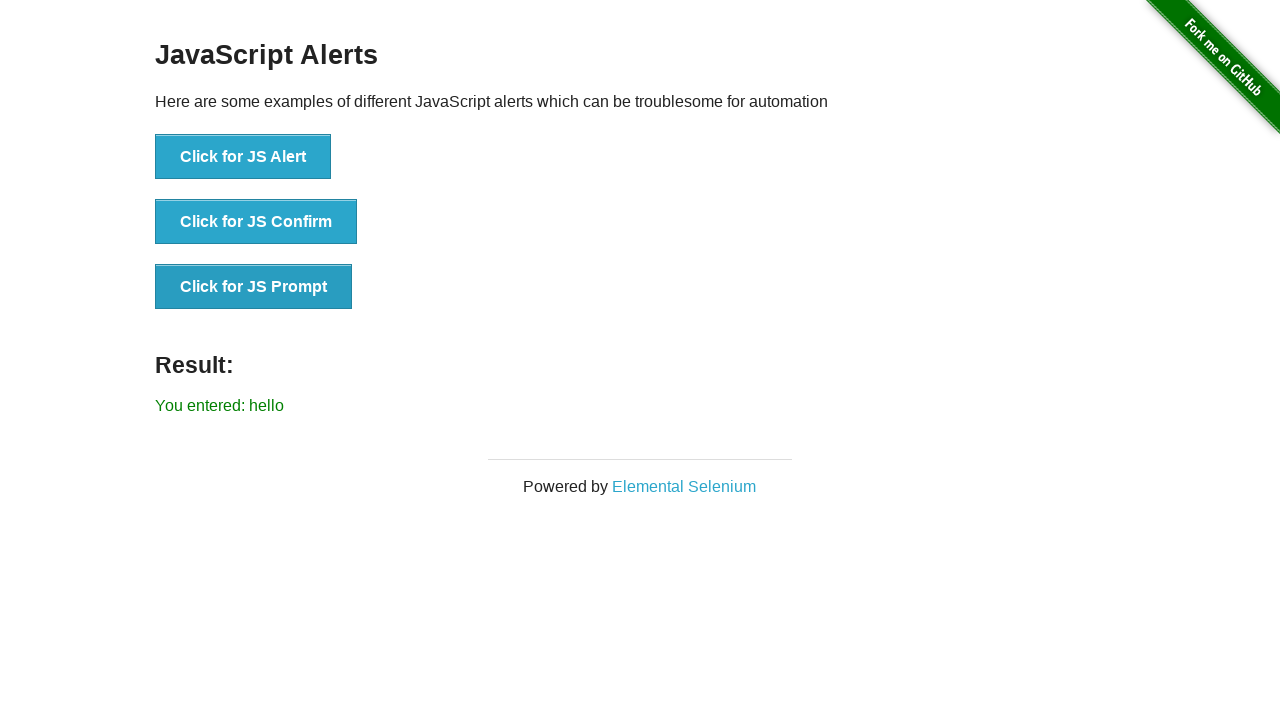

Verified result text displays 'You entered: hello'
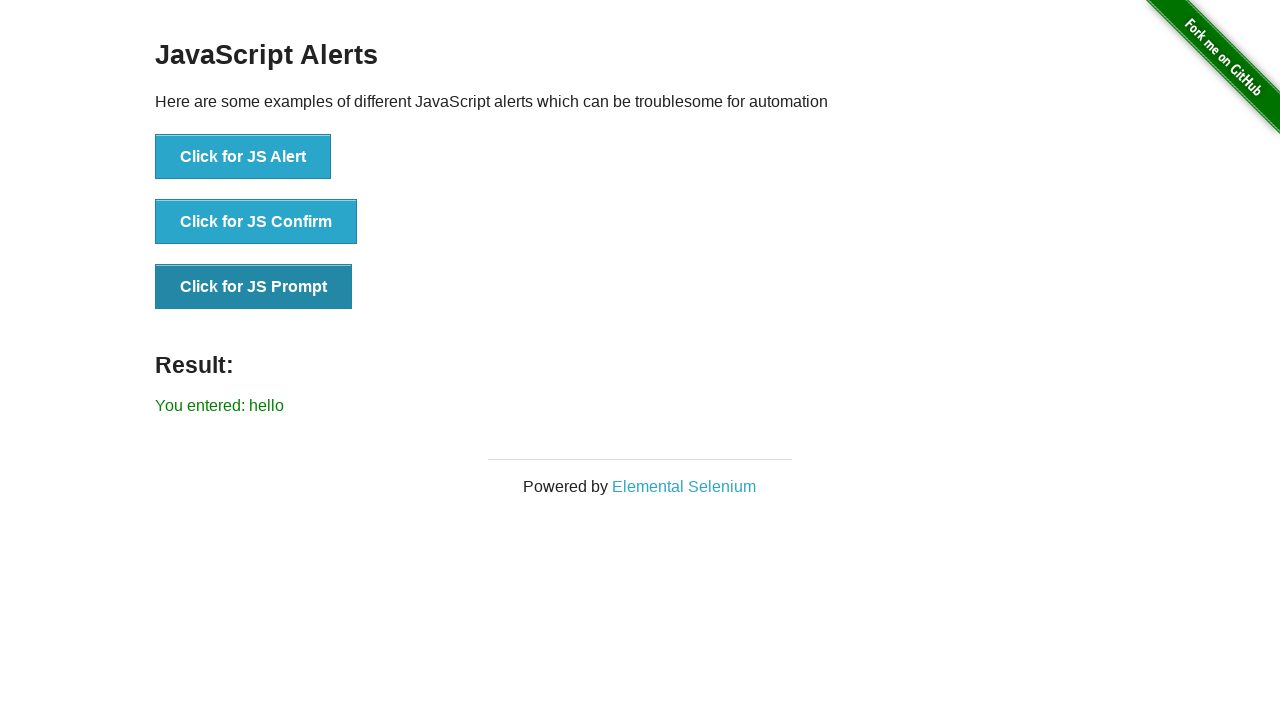

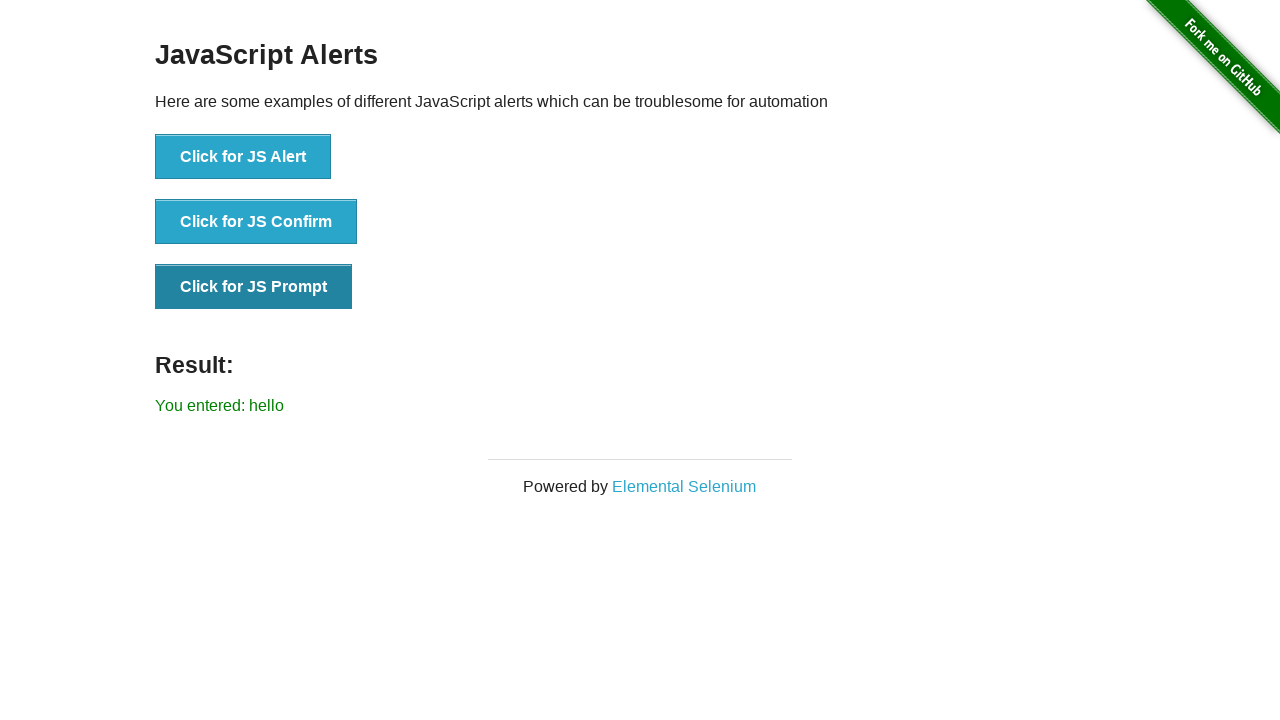